Tests accepting a JavaScript alert by clicking a button that triggers an alert, verifying the alert text, and accepting it

Starting URL: https://automationfc.github.io/basic-form/index.html

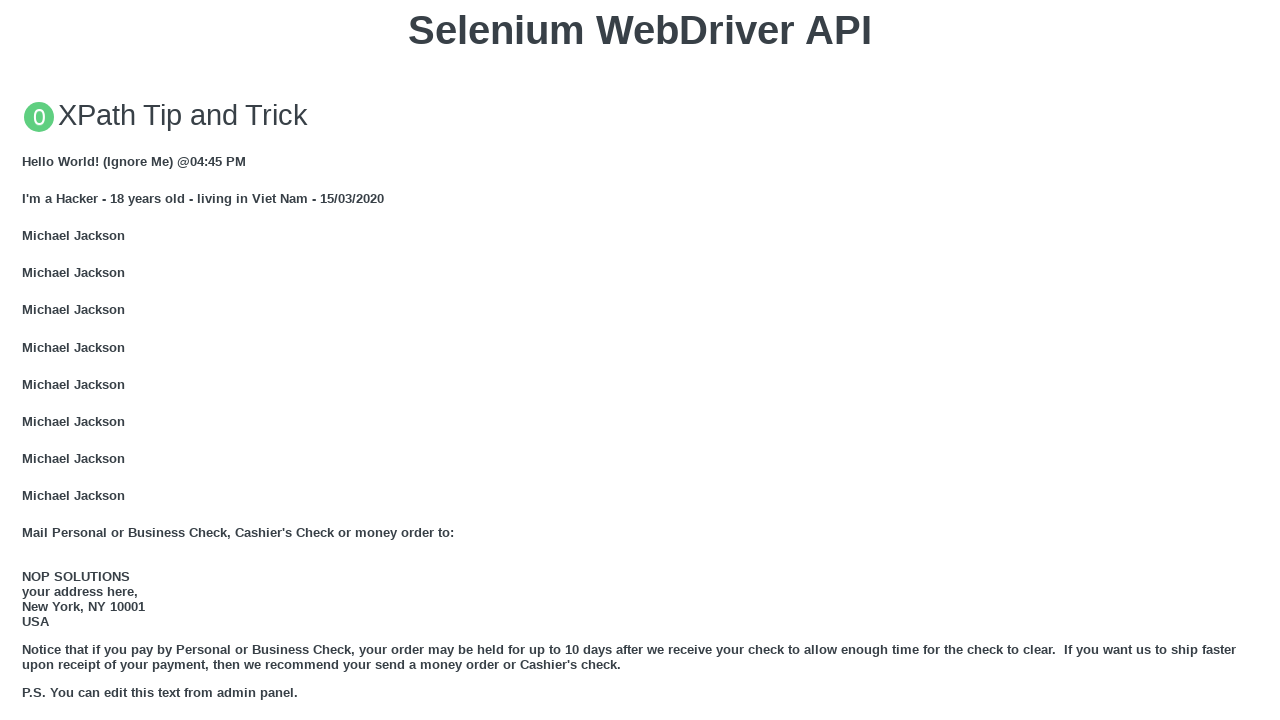

Clicked button to trigger JavaScript alert at (640, 360) on xpath=//button[text()='Click for JS Alert']
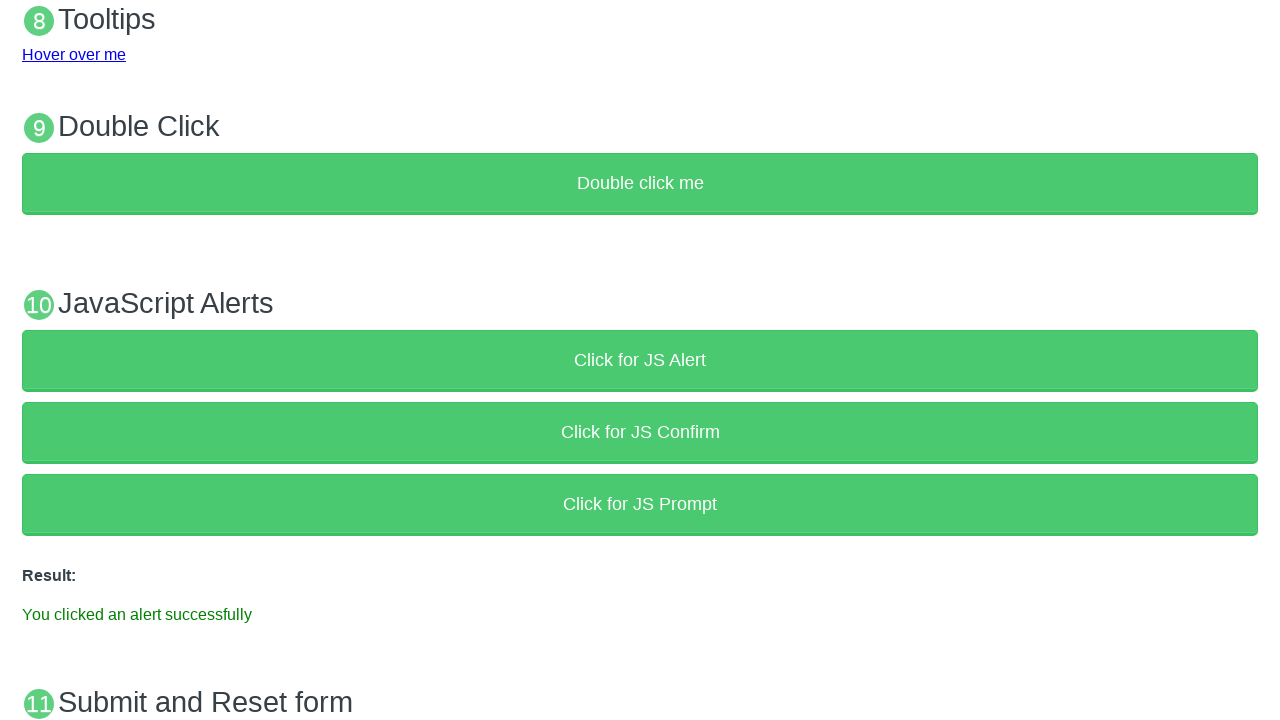

Set up dialog handler to accept alerts
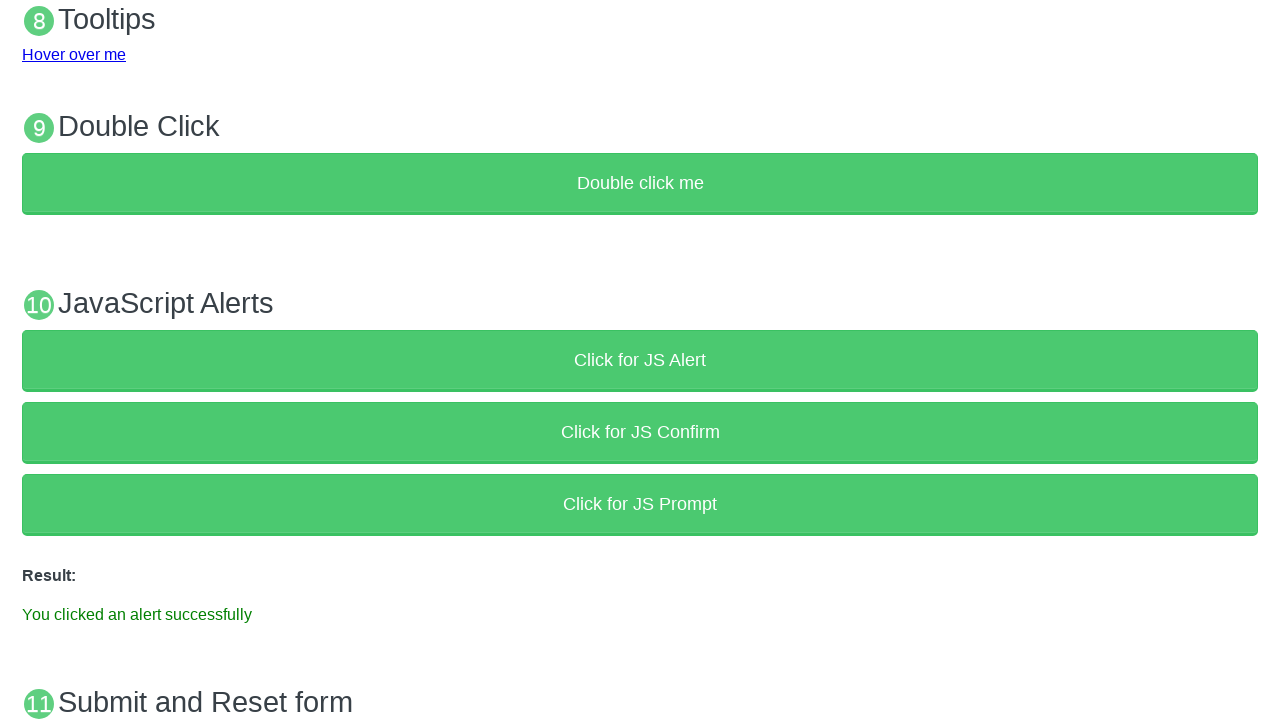

Verified result text 'You clicked an alert successfully' is displayed
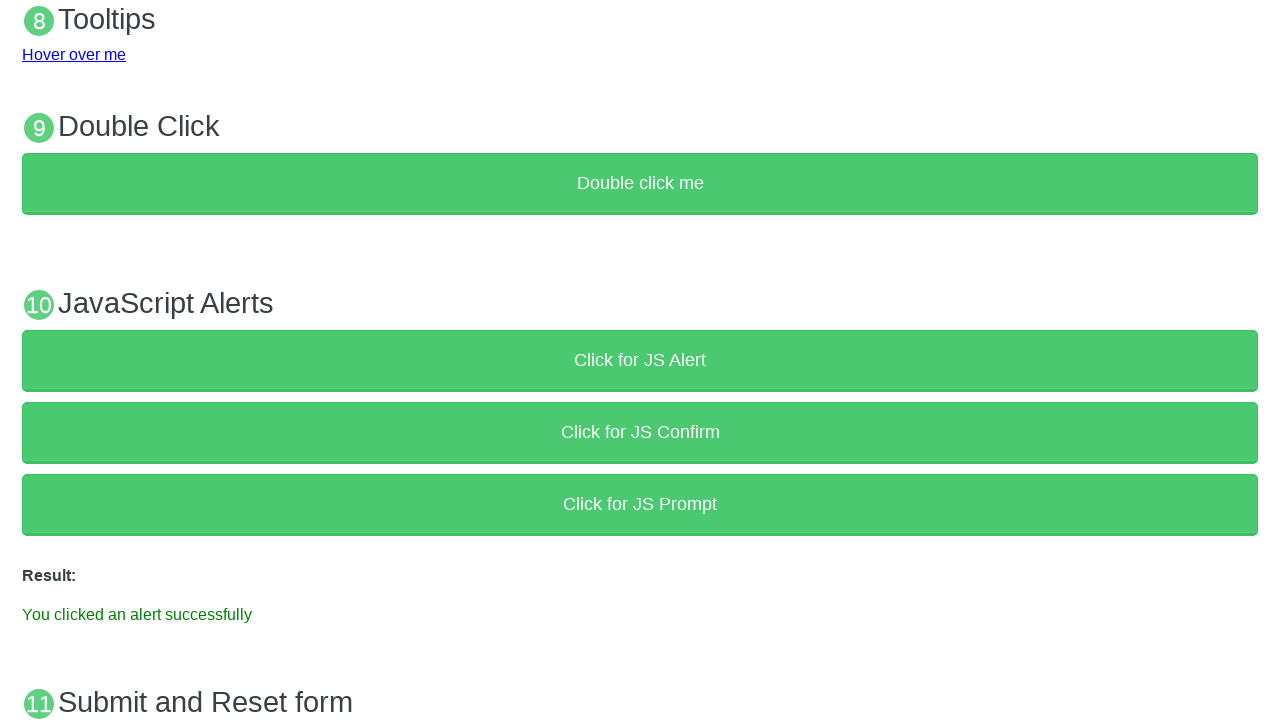

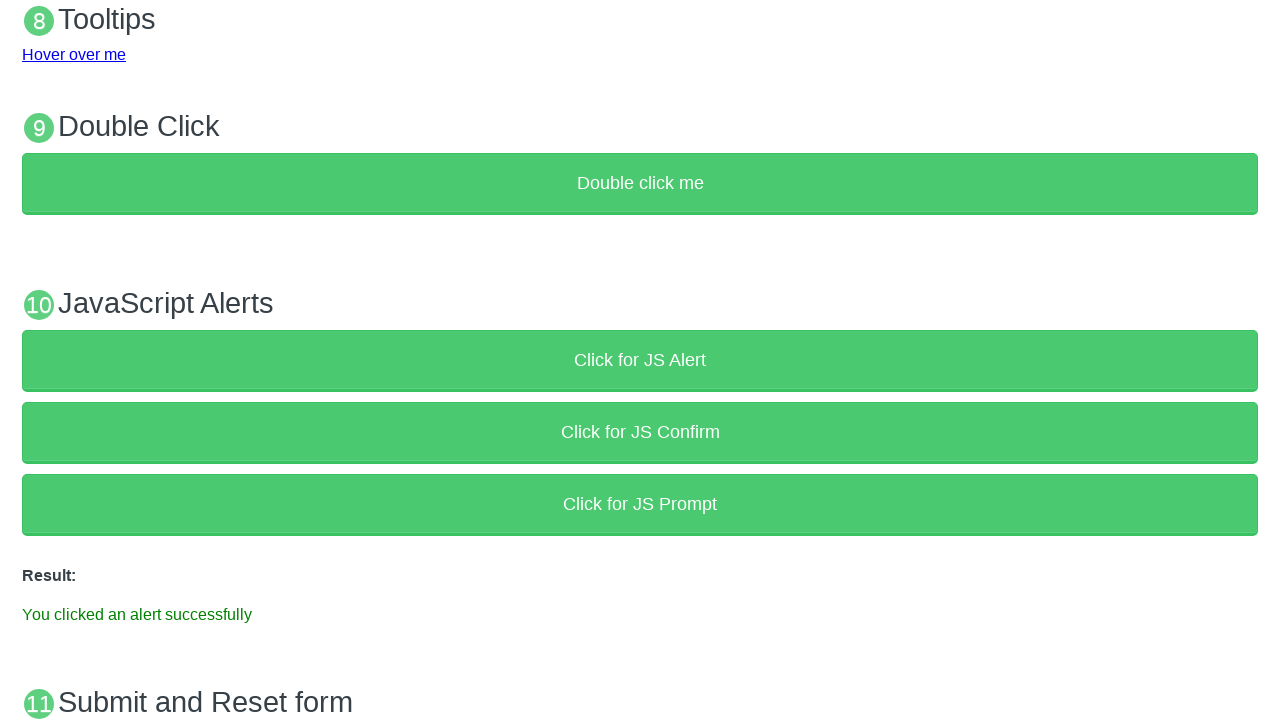